Tests form interaction by clicking a checkbox, selecting the corresponding option from a dropdown, entering the same value in a text field, and verifying an alert message contains the expected text.

Starting URL: https://rahulshettyacademy.com/AutomationPractice/

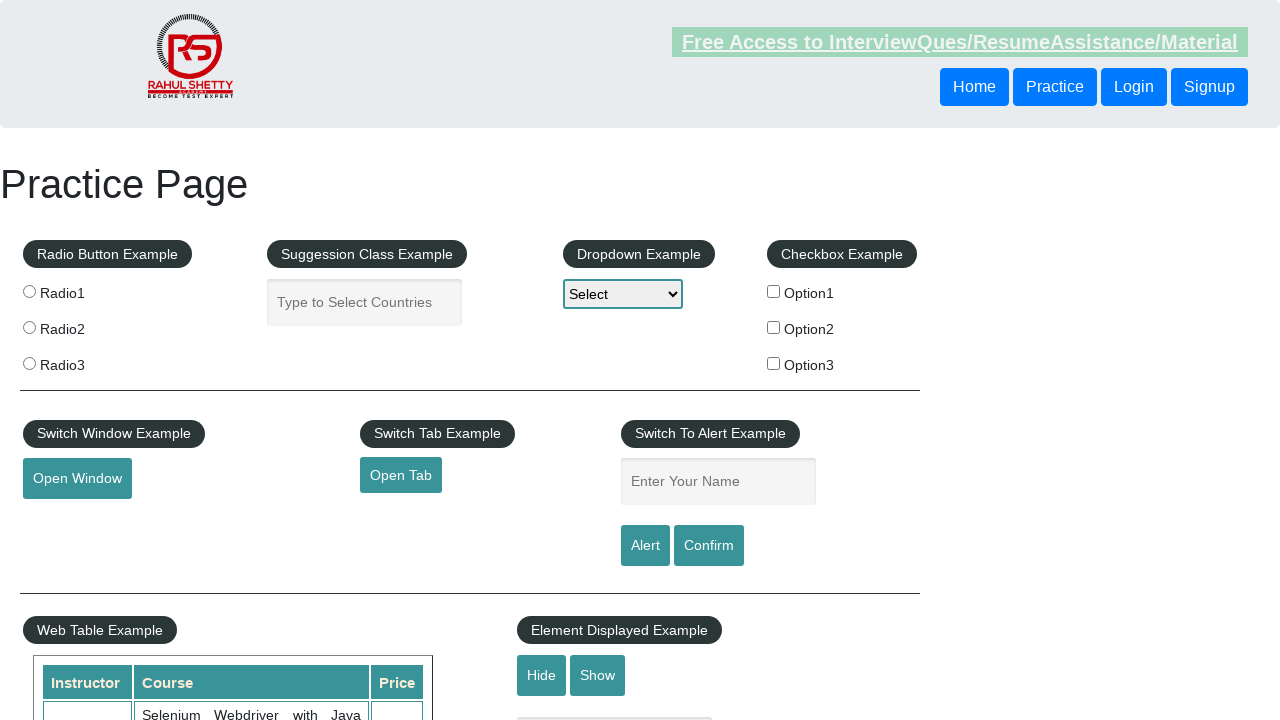

Clicked the first checkbox at (774, 291) on input#checkBoxOption1
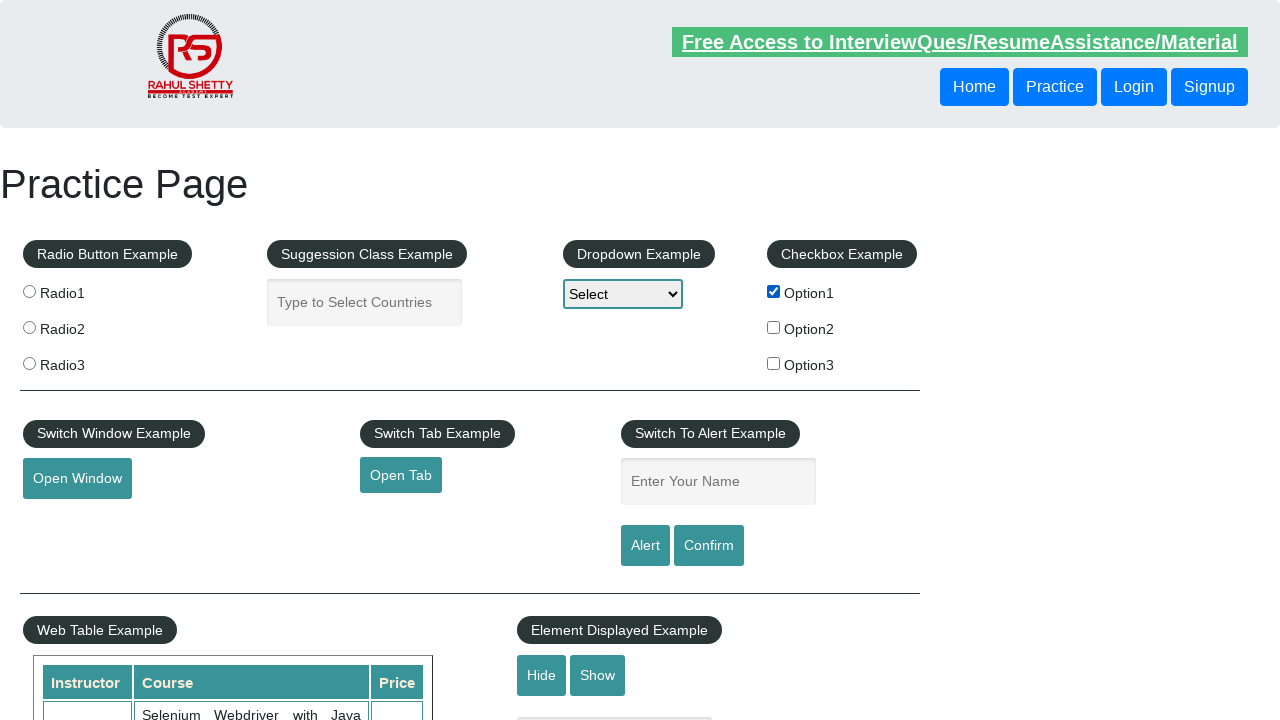

Retrieved checkbox label text: 'Option1'
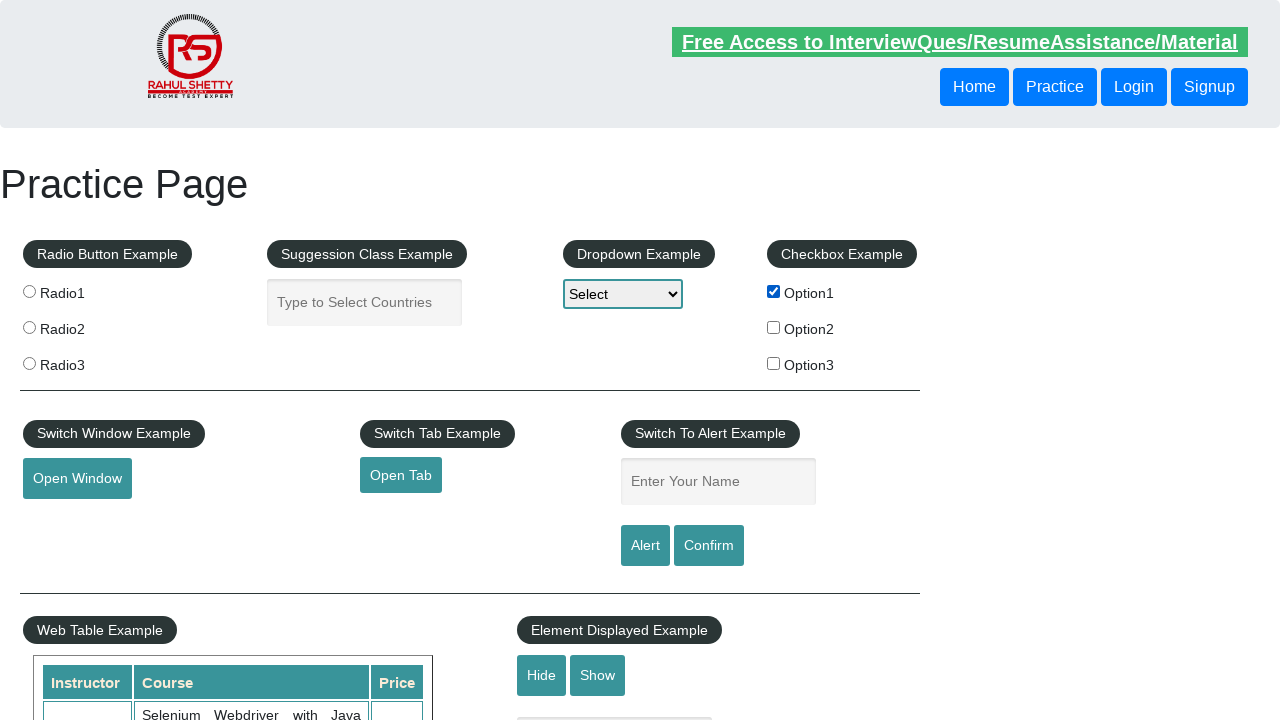

Selected 'Option1' from dropdown on #dropdown-class-example
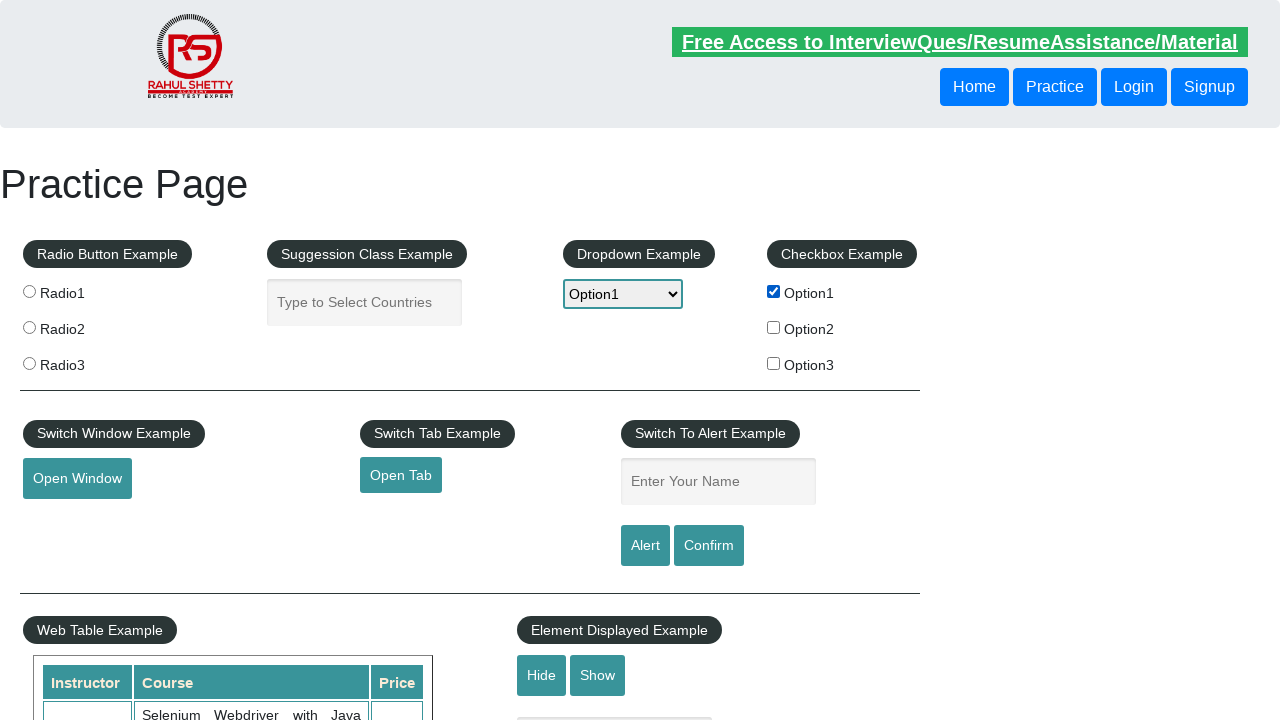

Entered 'Option1' in name field on input[name='enter-name']
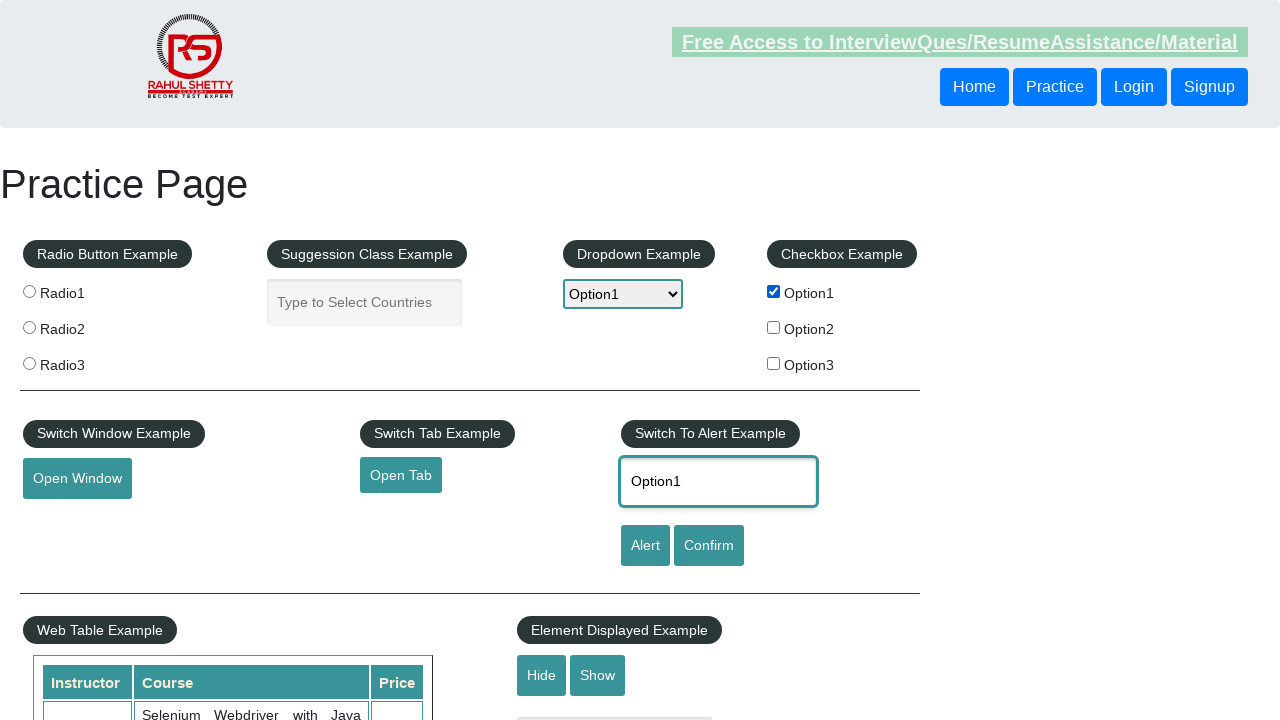

Set up dialog handler for alert
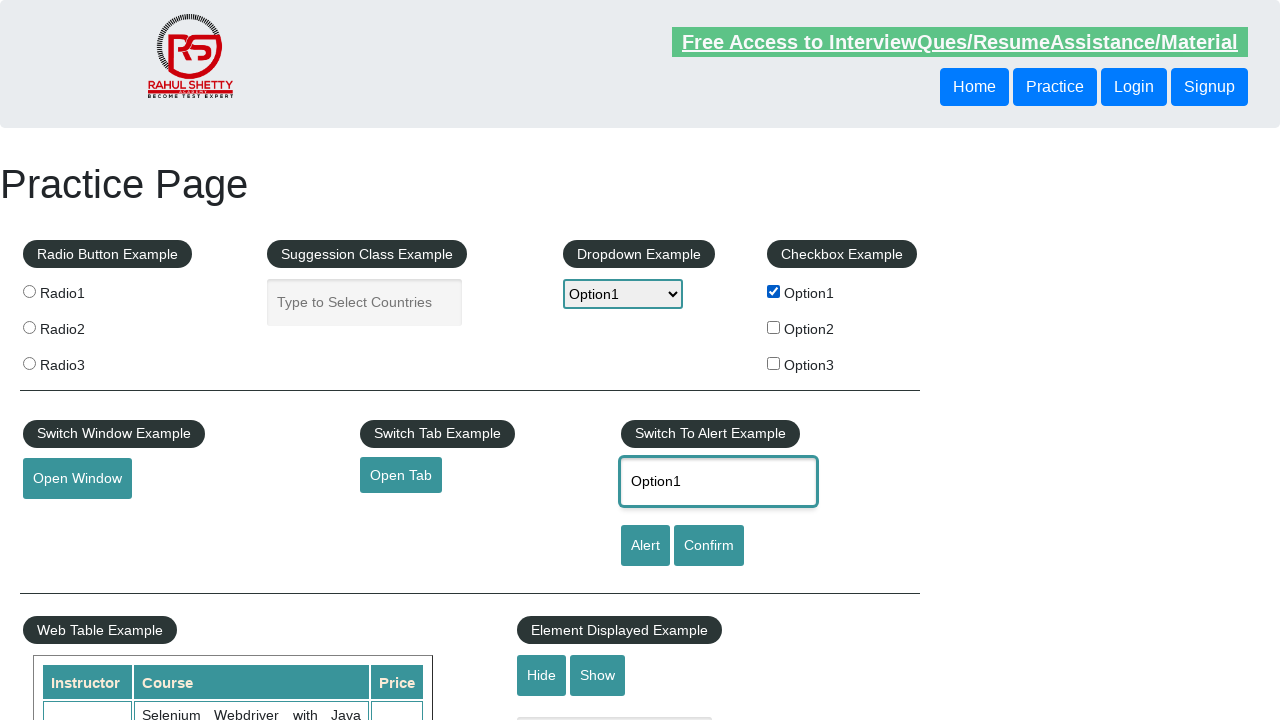

Clicked alert button to trigger dialog at (645, 546) on #alertbtn
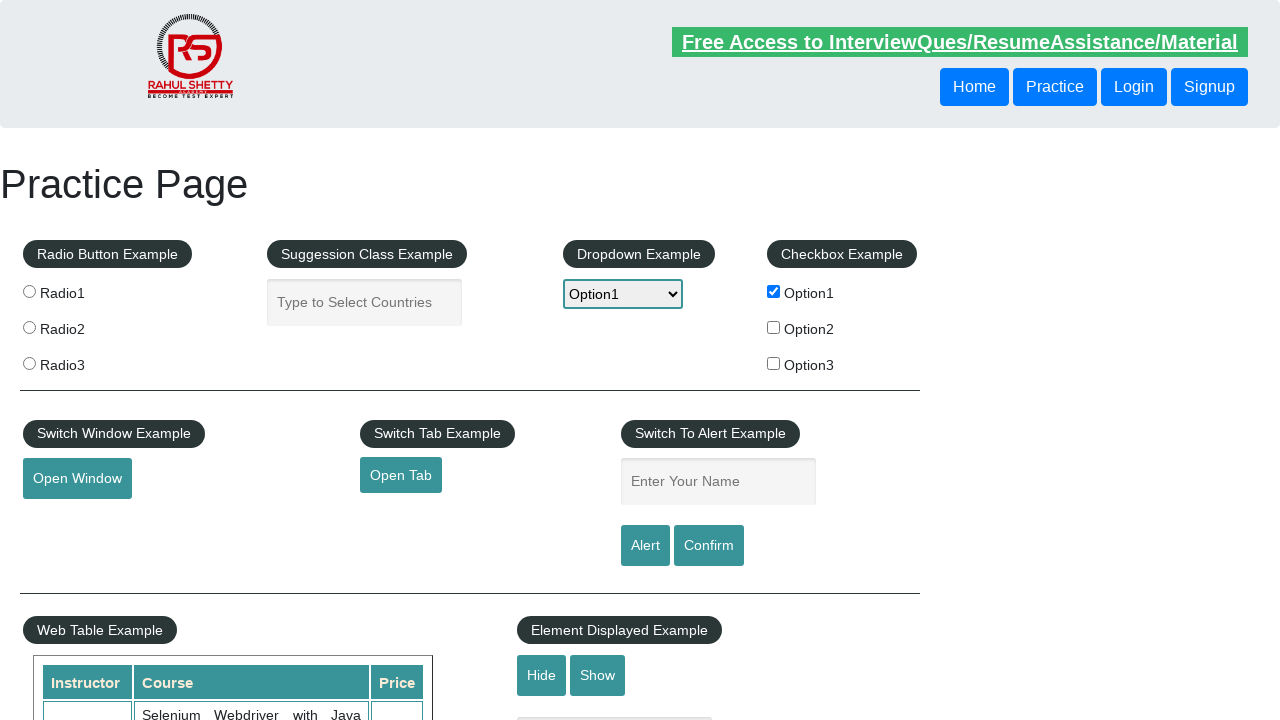

Waited 1 second for dialog to be handled
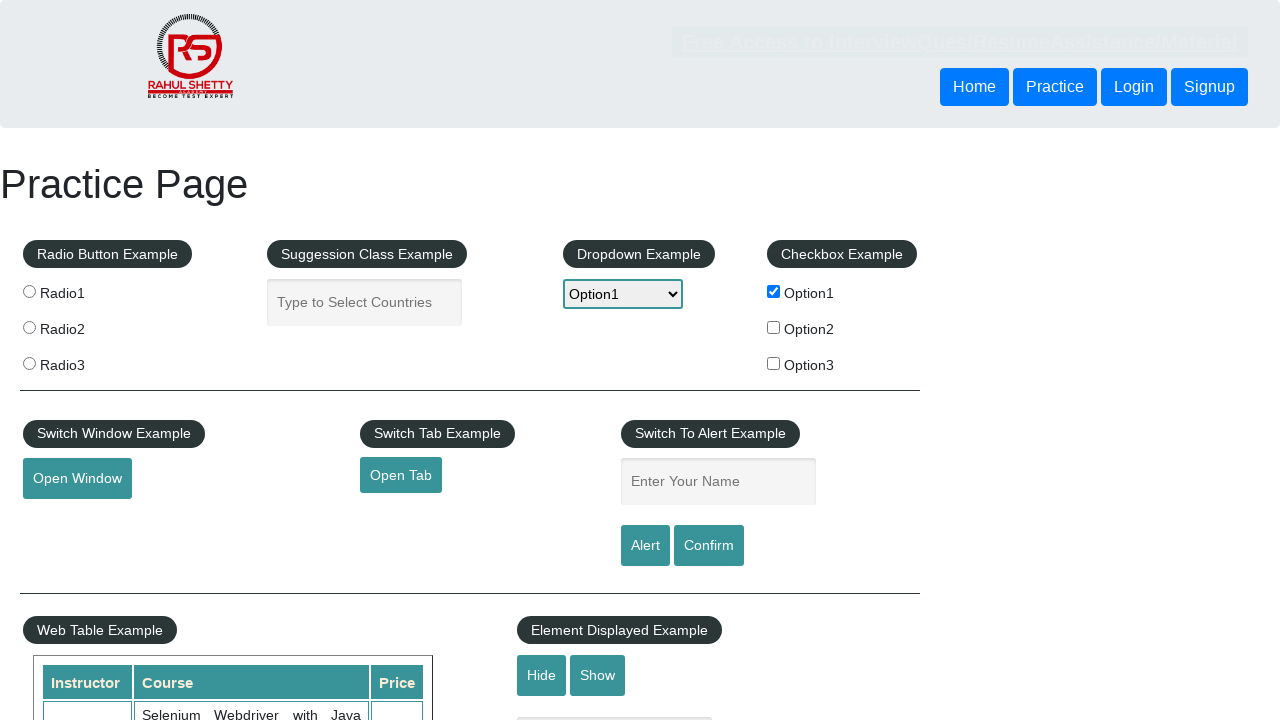

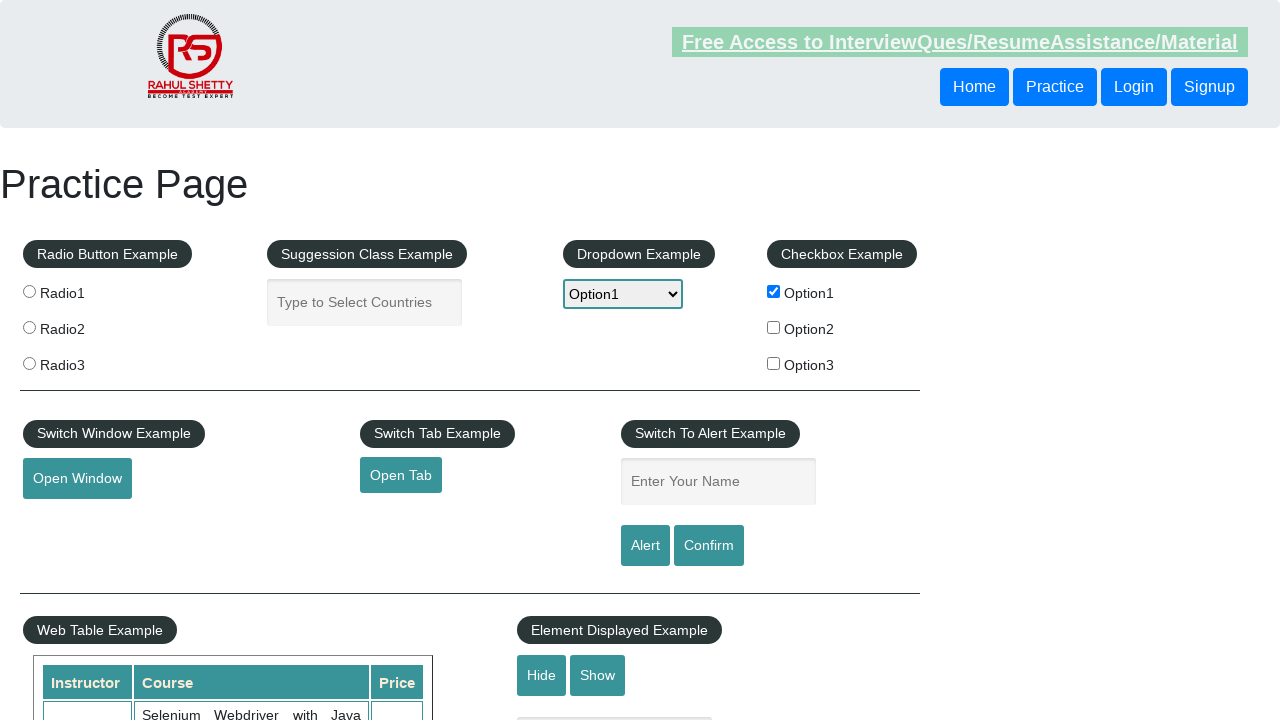